Tests dynamic form controls by checking if a text field is enabled, clicking a button to enable it, and verifying the state change

Starting URL: https://training-support.net/webelements/dynamic-controls

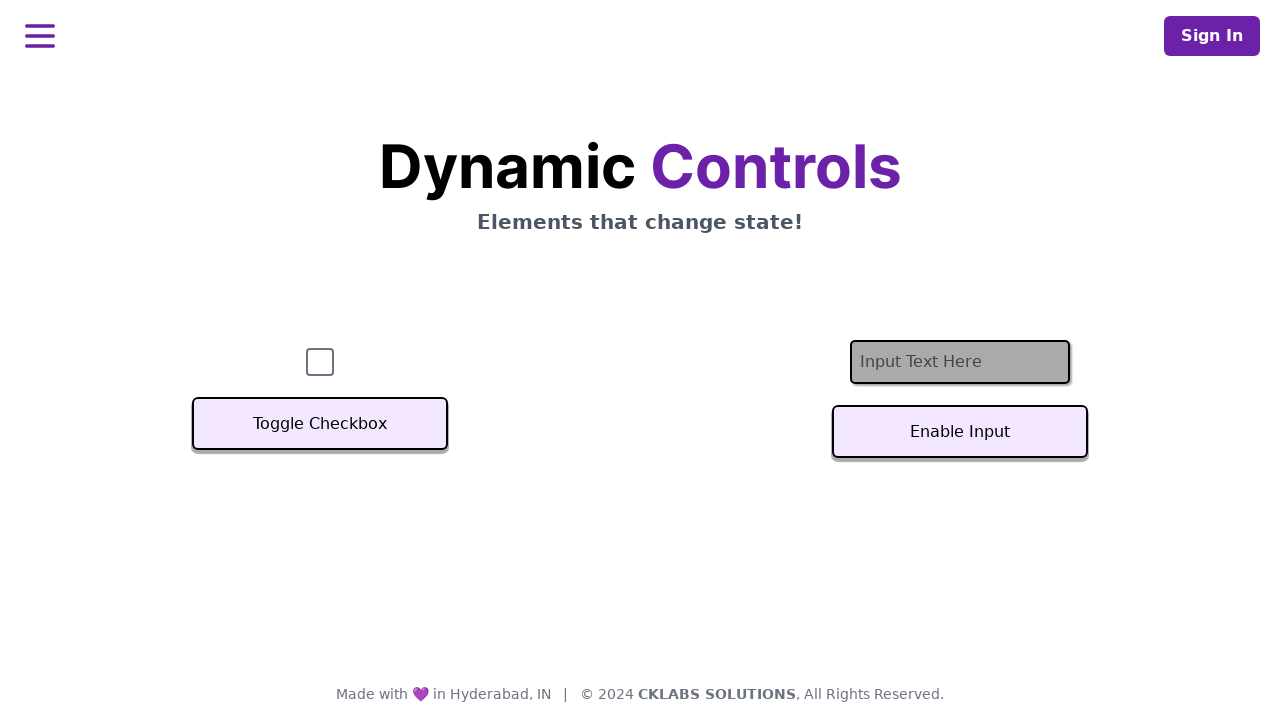

Located the text input field
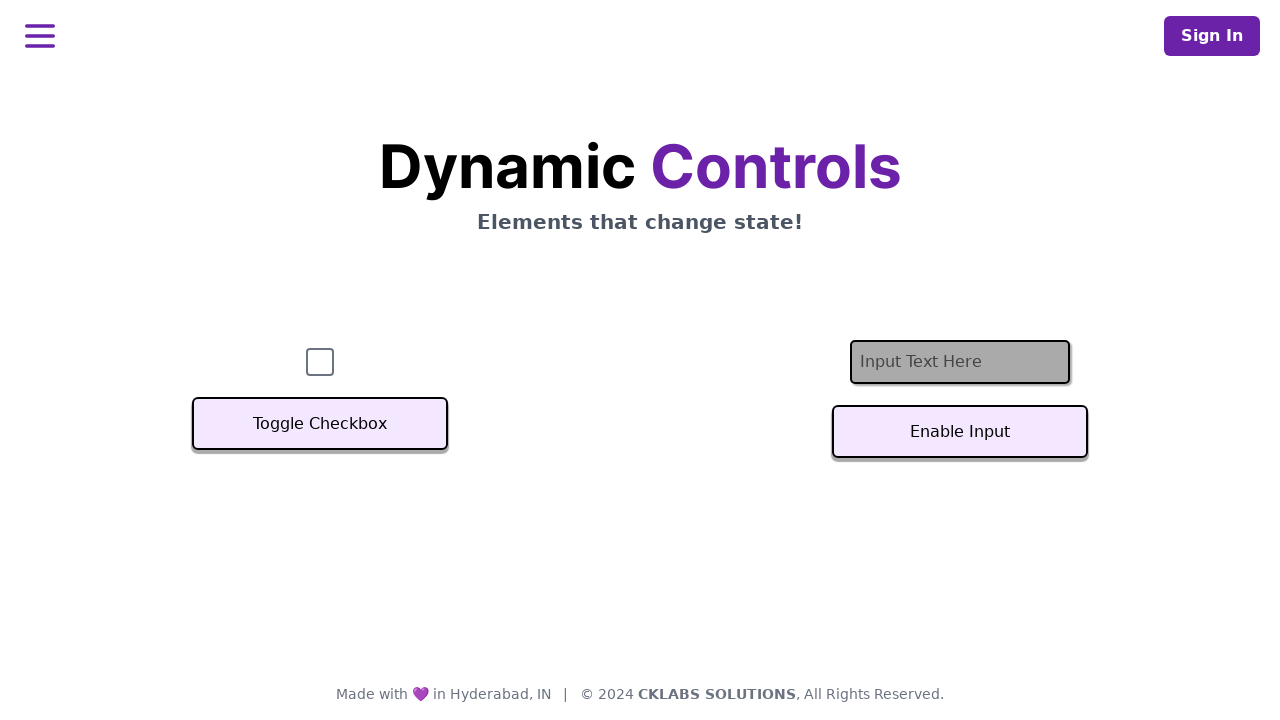

Checked initial state of text field - disabled
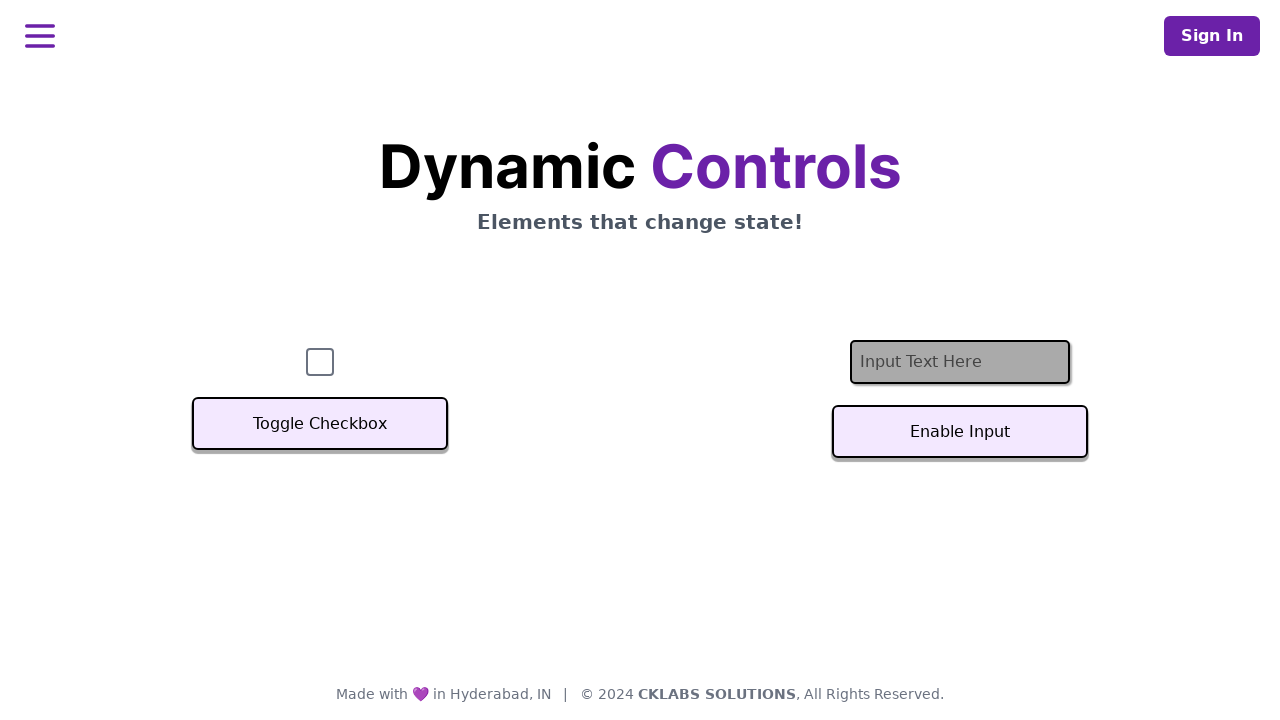

Clicked the 'Enable Input' button at (960, 432) on #textInputButton
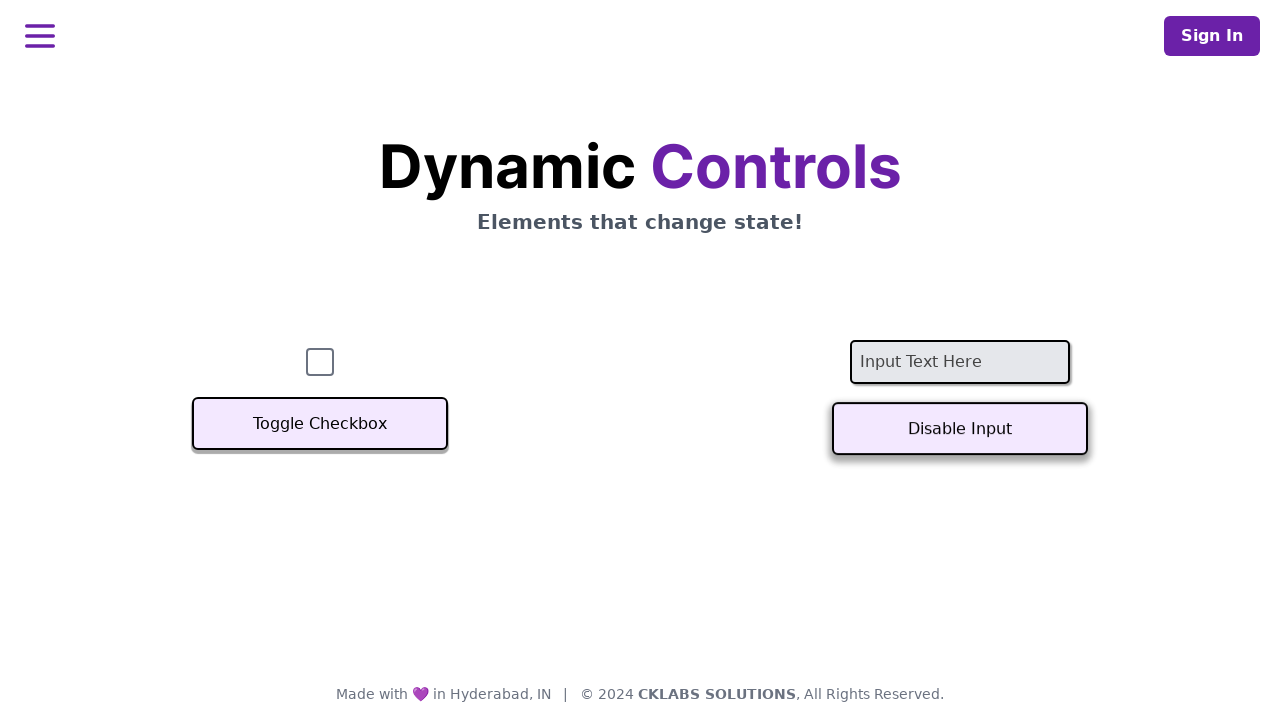

Waited for text field to be enabled
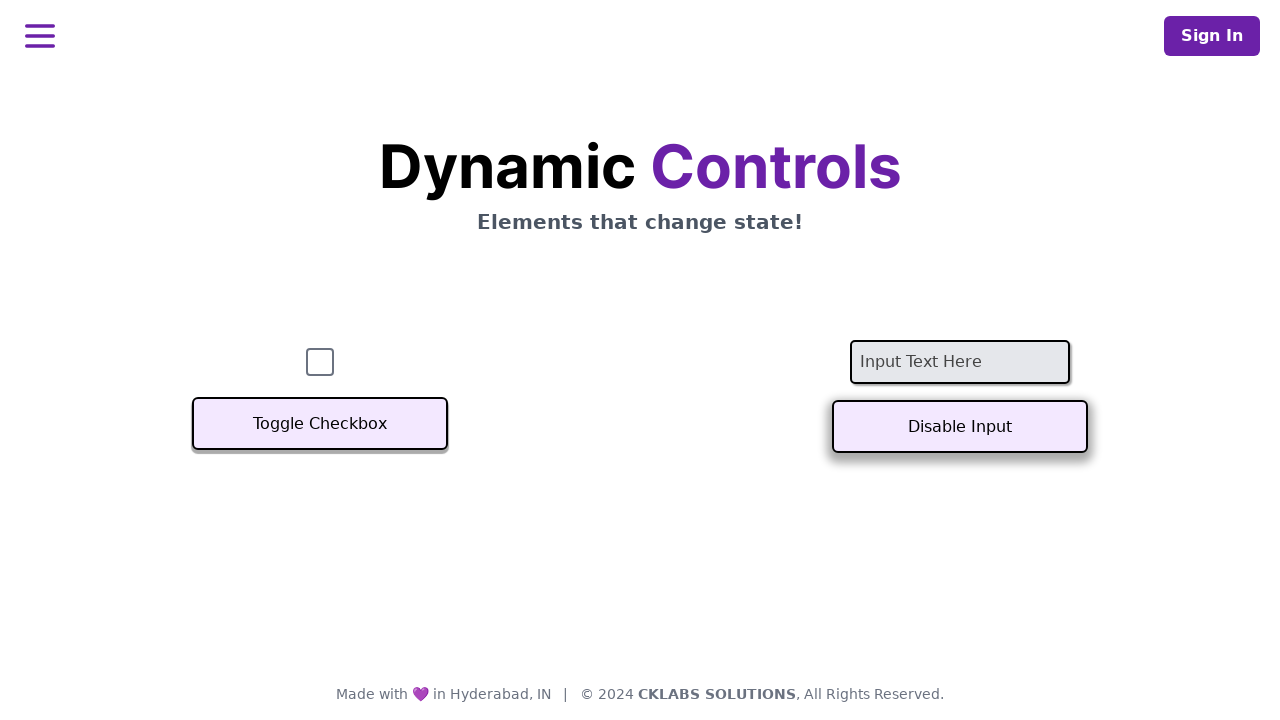

Verified text field is now enabled after button click
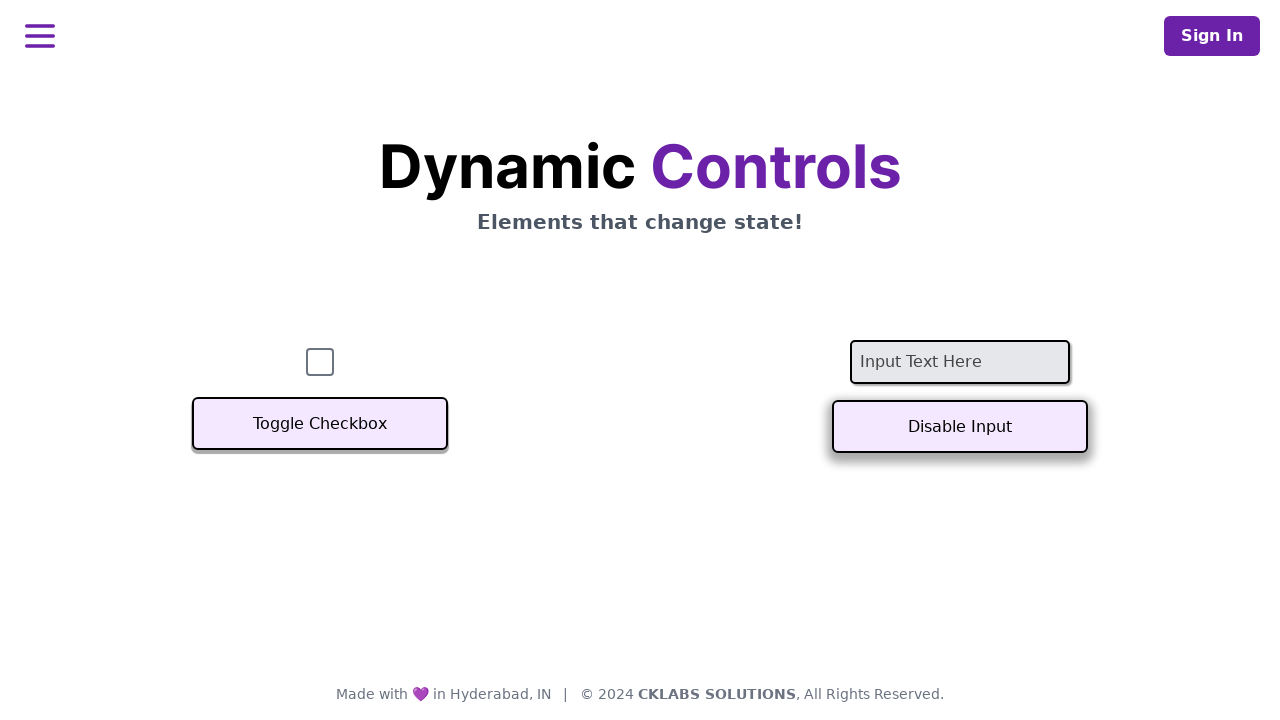

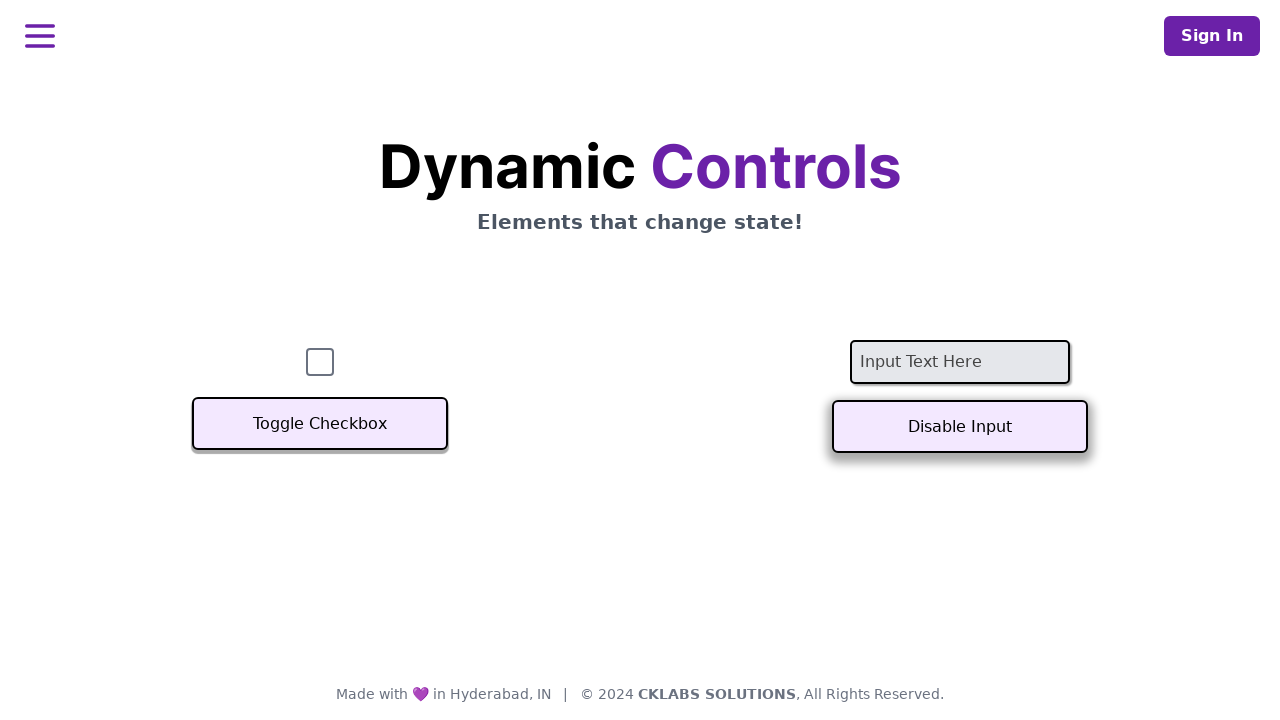